Tests JavaScript prompt popup functionality by clicking a button to trigger a prompt, entering text into it, and accepting the prompt.

Starting URL: https://the-internet.herokuapp.com/javascript_alerts

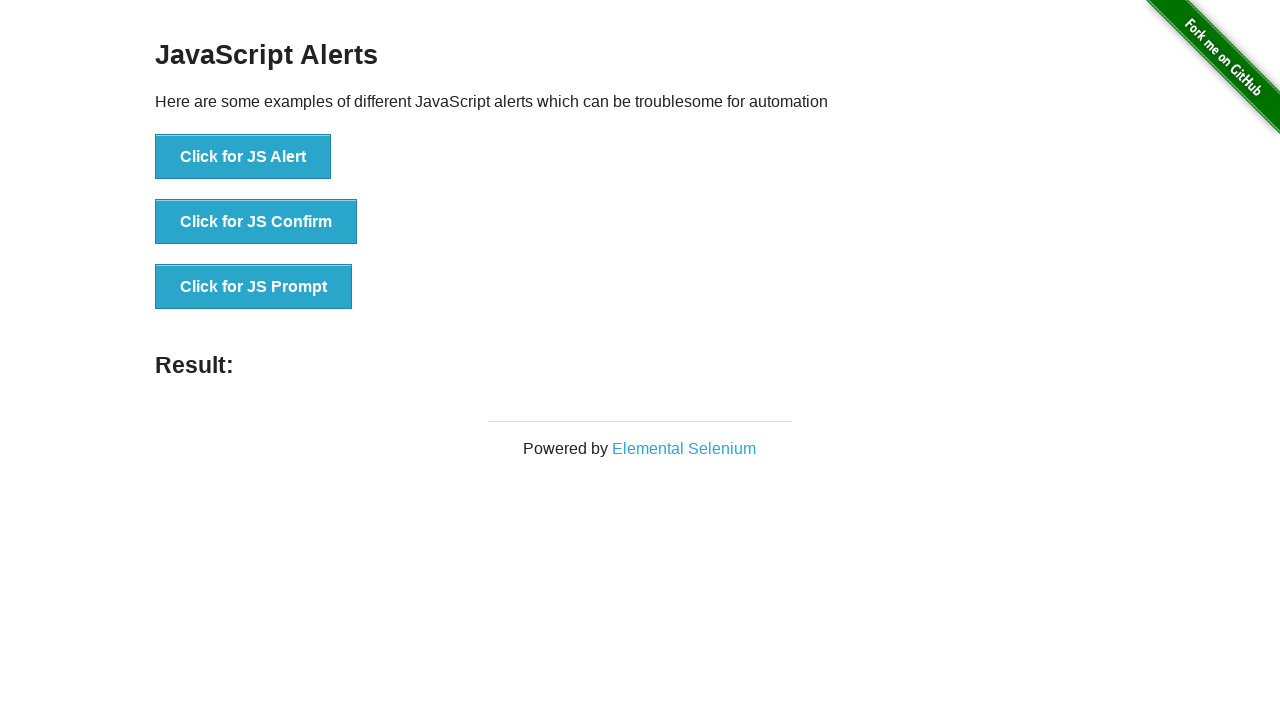

Clicked 'Click for JS Prompt' button to trigger JavaScript prompt at (254, 287) on xpath=//button[.='Click for JS Prompt']
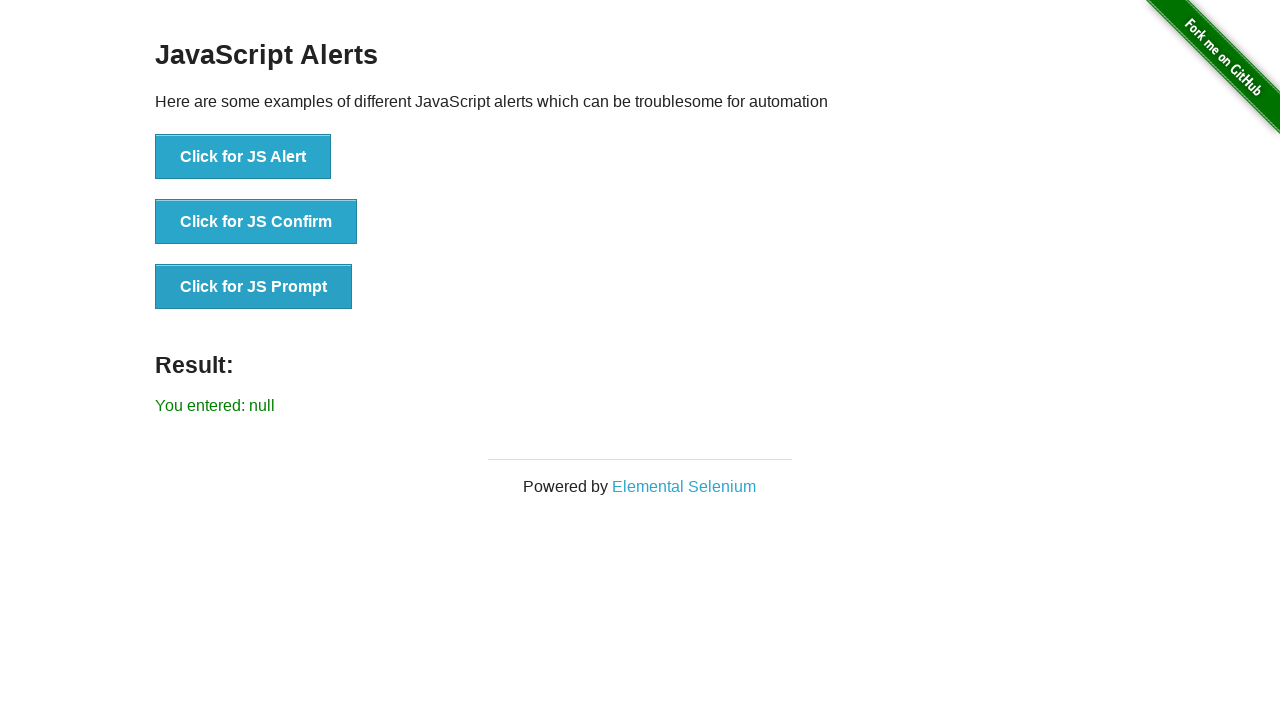

Set up dialog handler to accept prompts with text 'Qspiders'
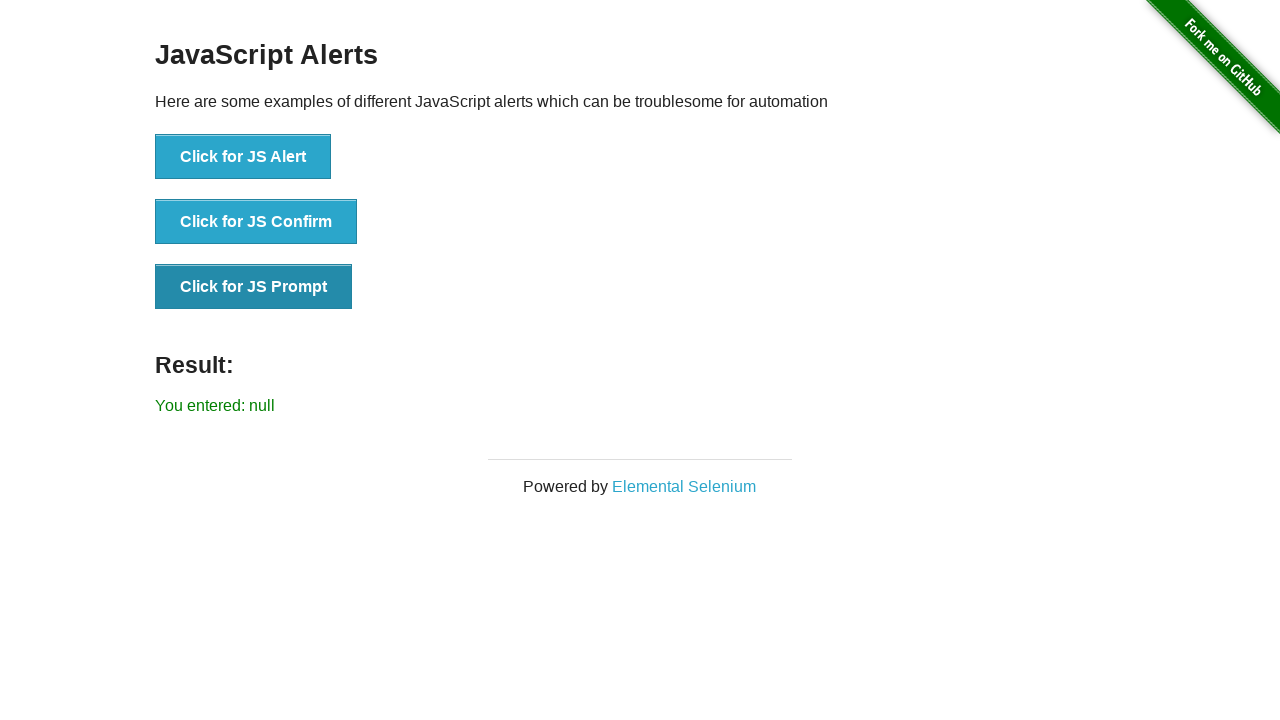

Clicked 'Click for JS Prompt' button again to trigger the dialog with handler active at (254, 287) on xpath=//button[.='Click for JS Prompt']
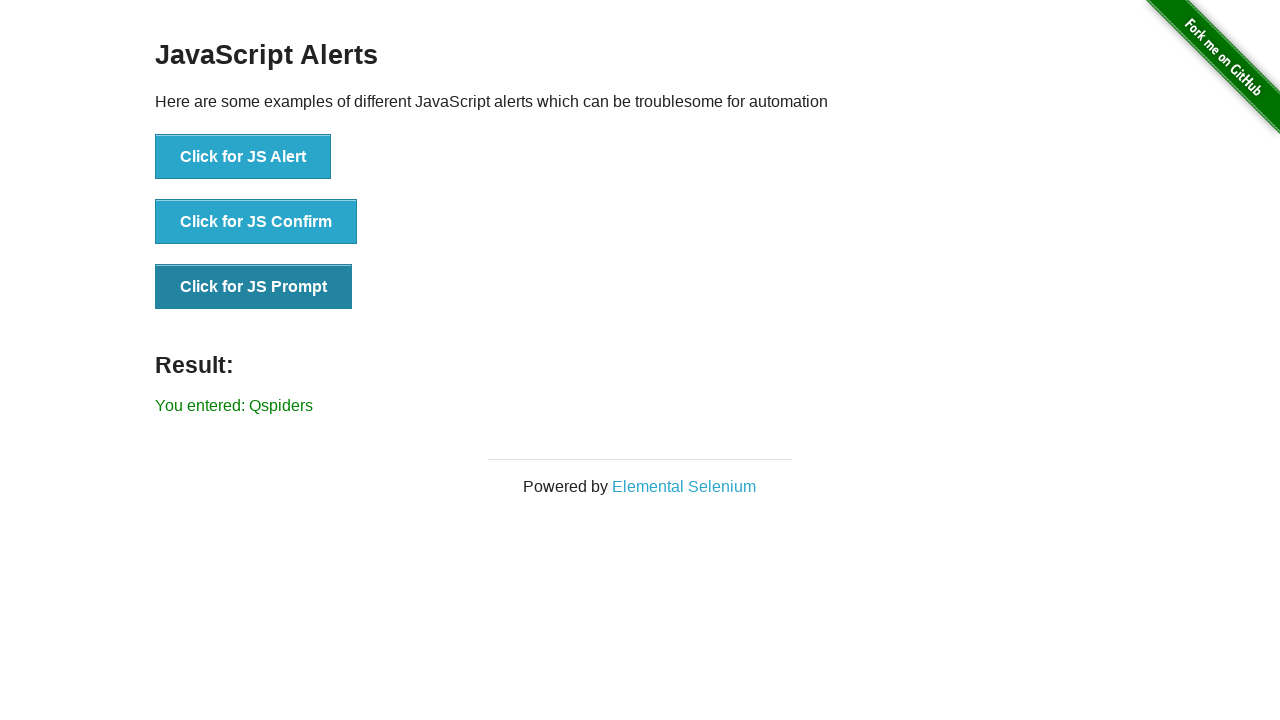

Waited for result element to be displayed after accepting the prompt
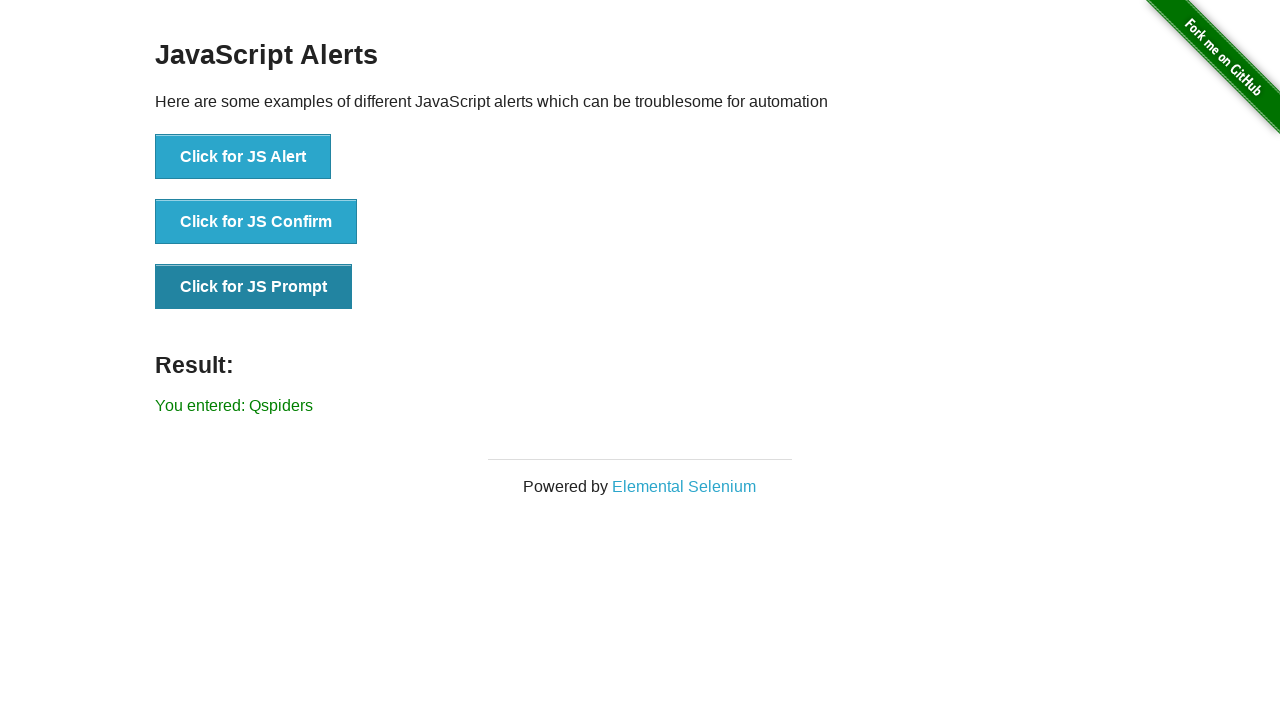

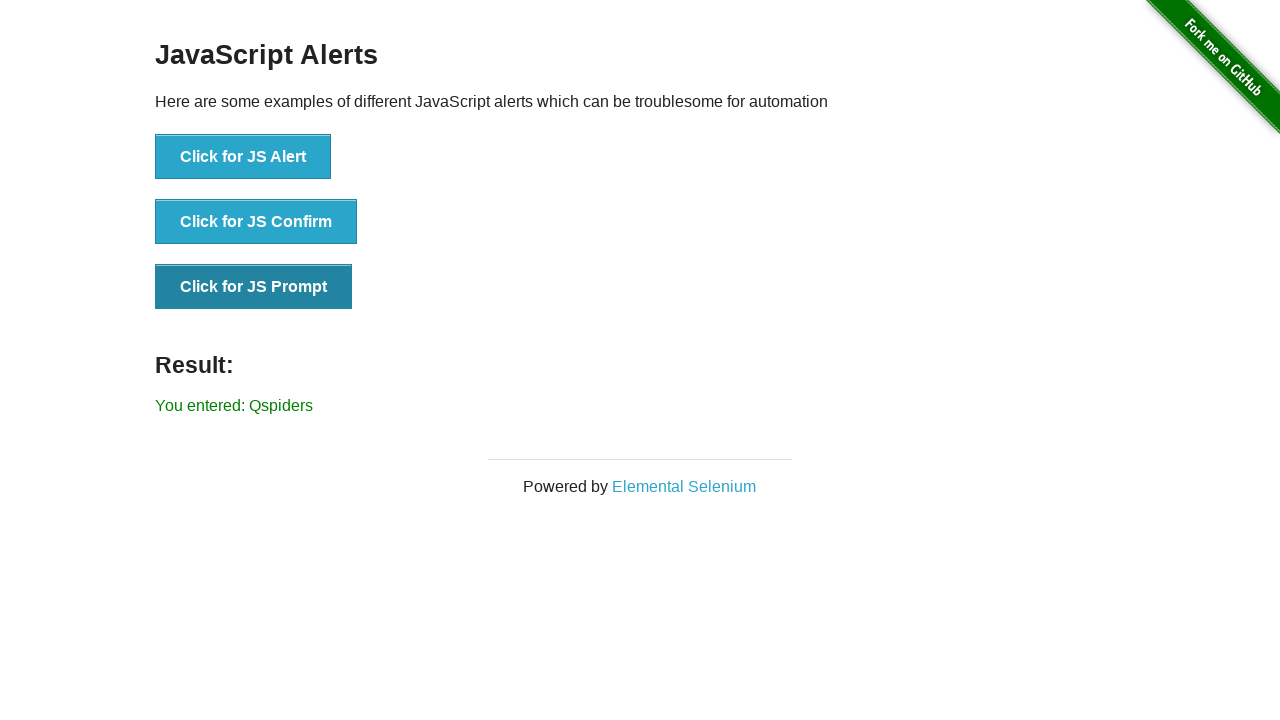